Browses through different product categories (Phones, Laptops, Monitors) in the product catalog

Starting URL: https://www.demoblaze.com/

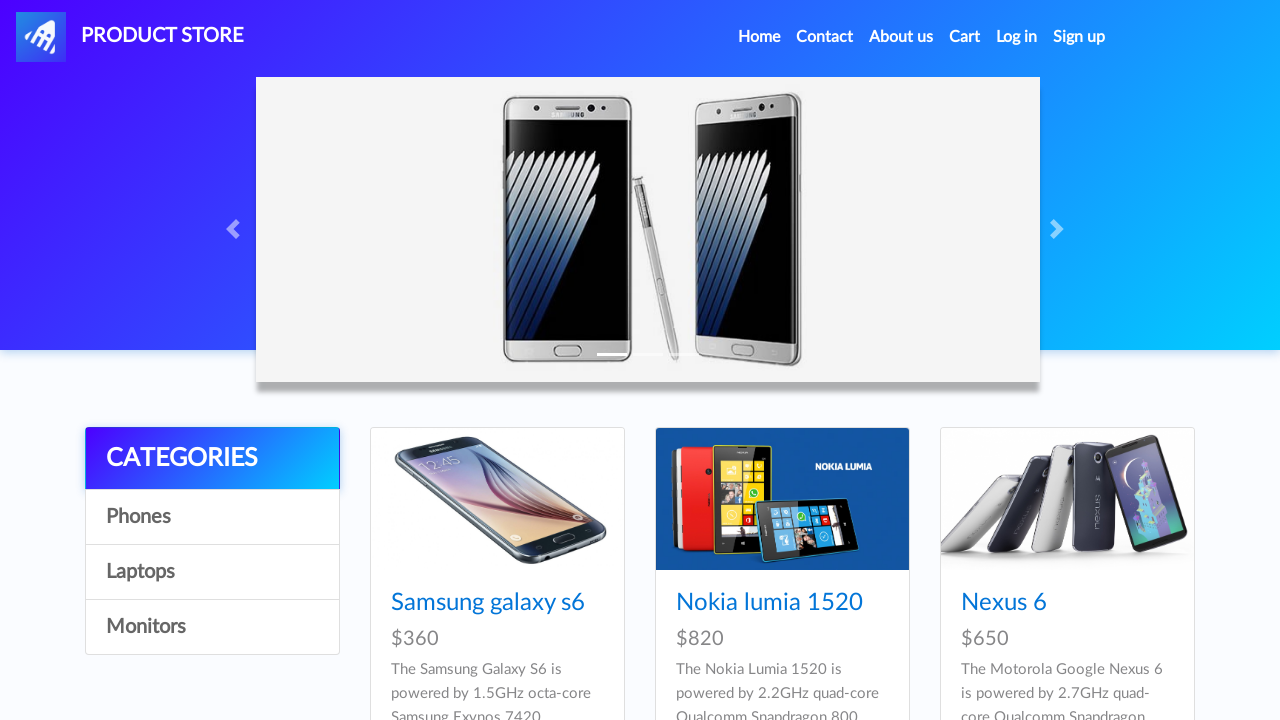

Clicked on Phones category at (212, 517) on text=Phones
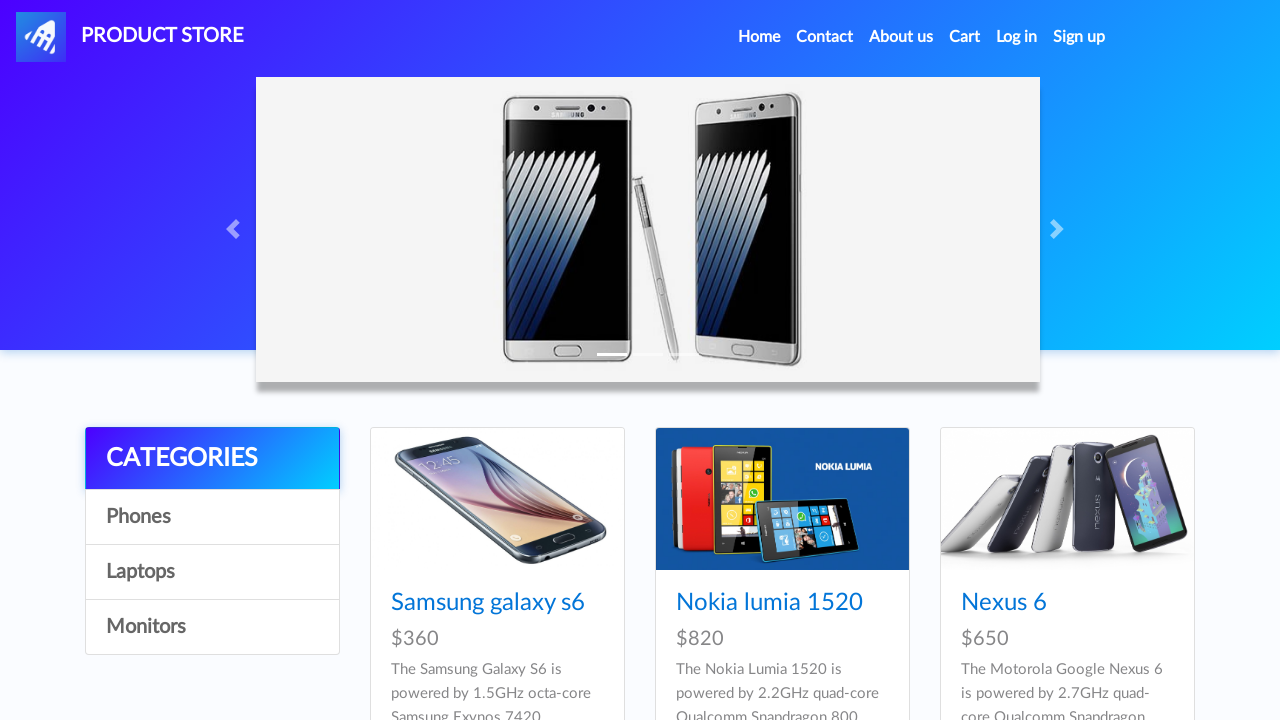

Phones category loaded with product cards
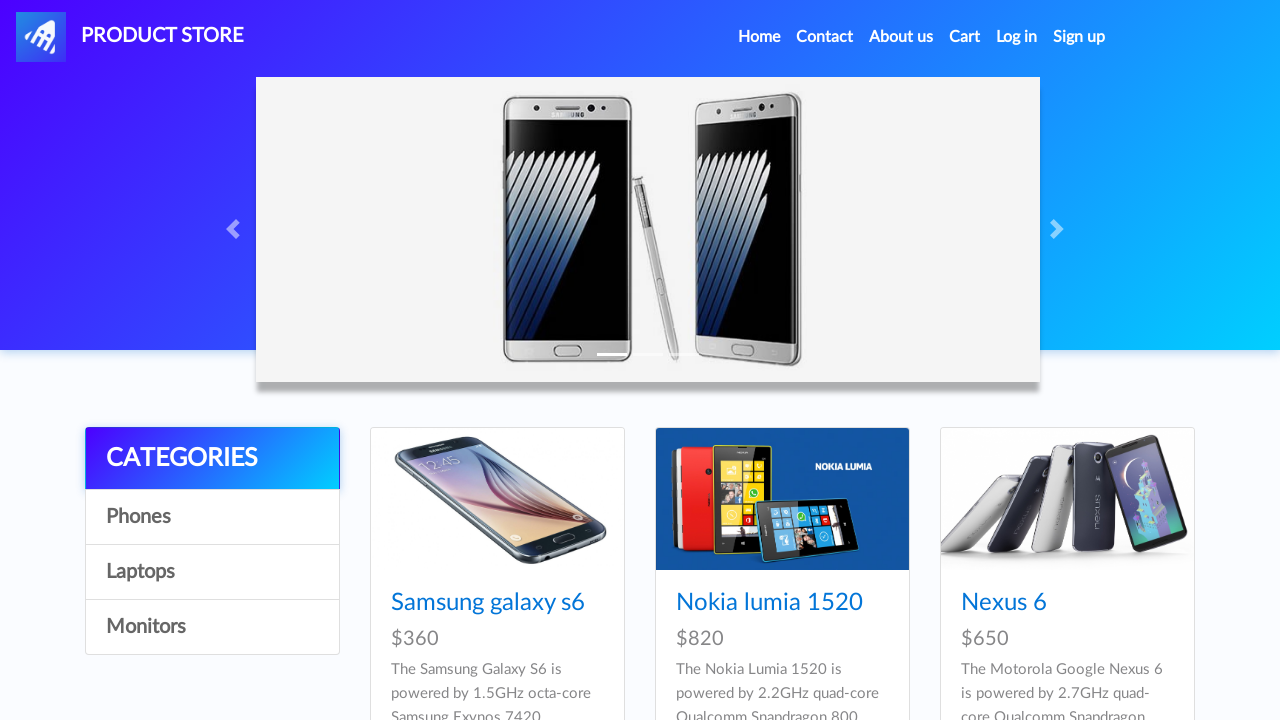

Clicked on Laptops category at (212, 572) on text=Laptops
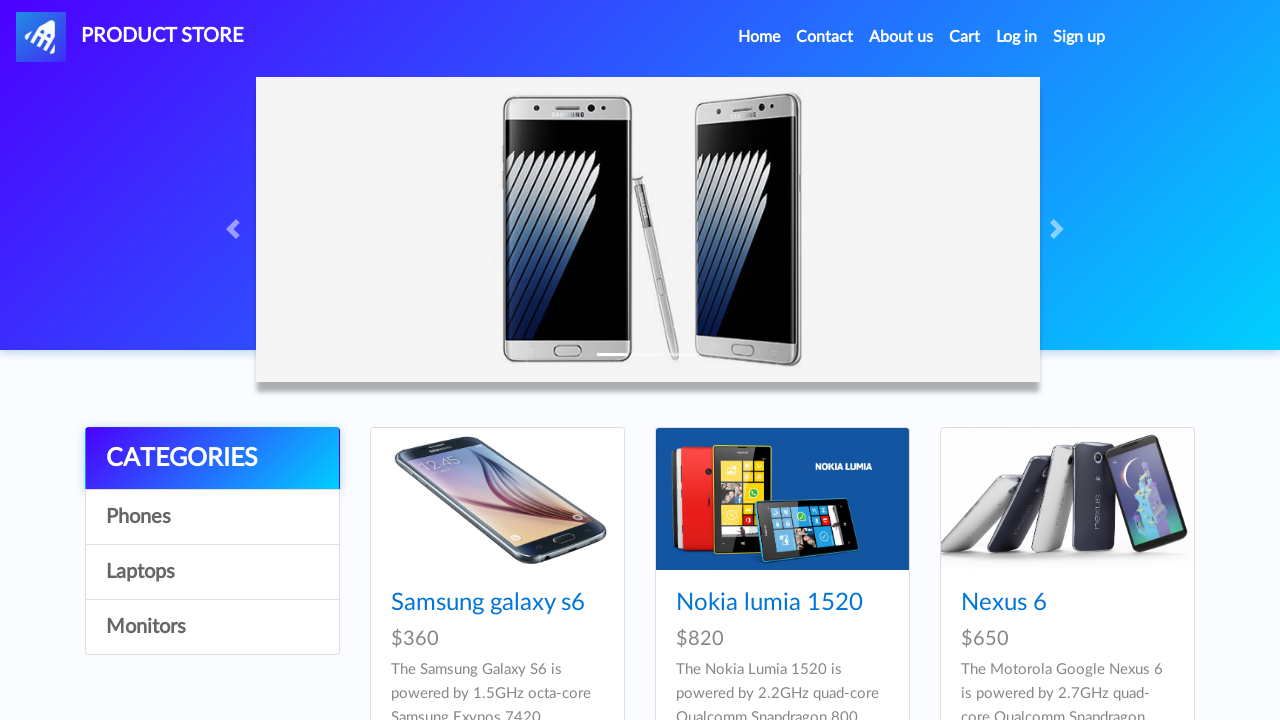

Laptops category loaded with product cards
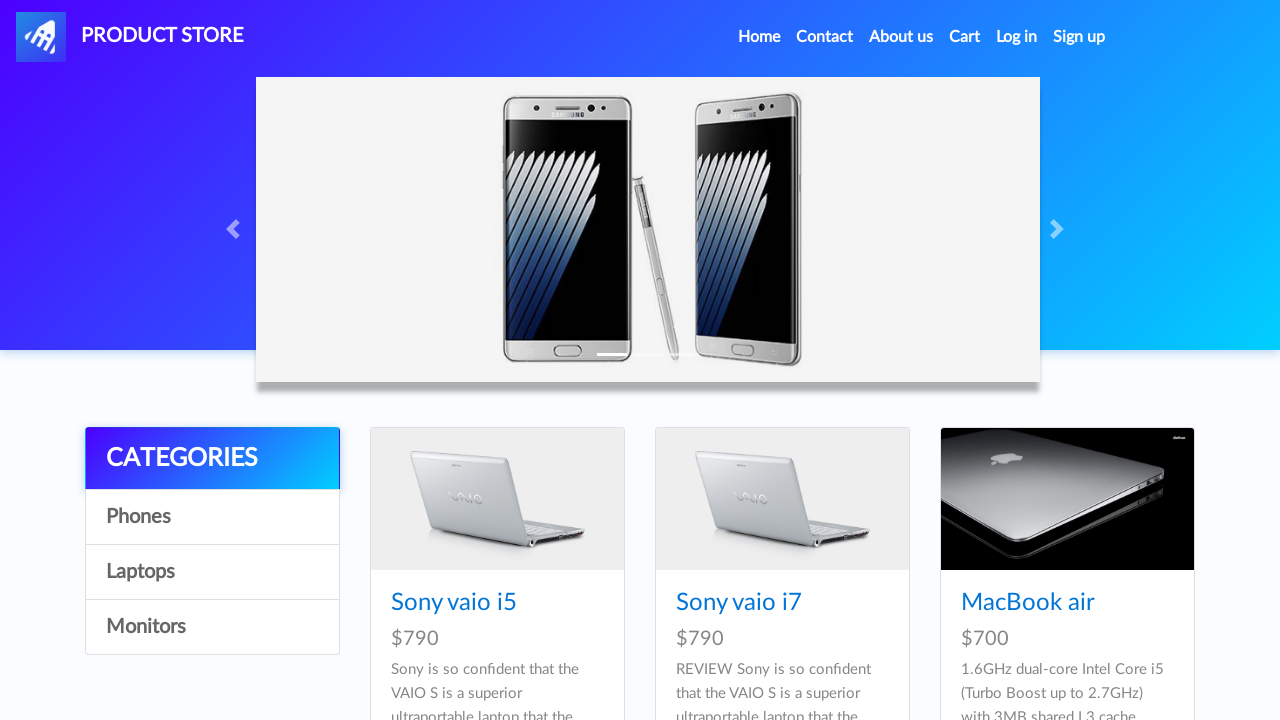

Clicked on Monitors category at (212, 627) on text=Monitors
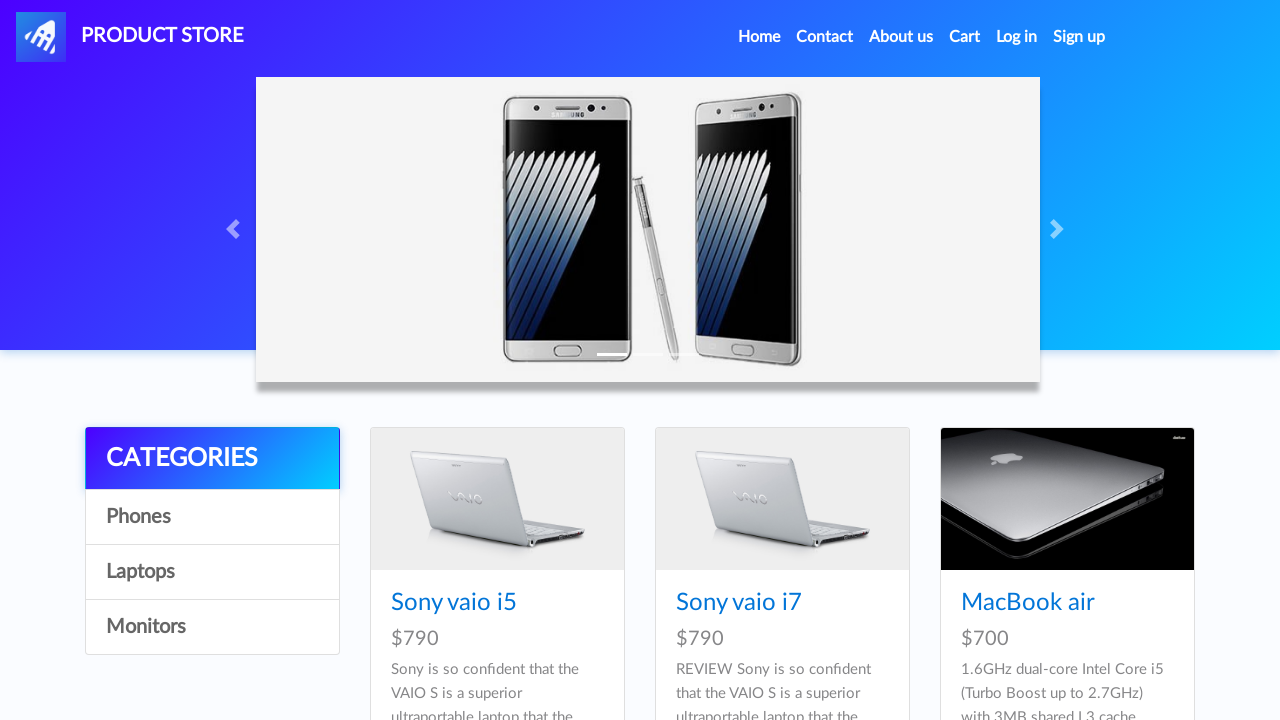

Monitors category loaded with product cards
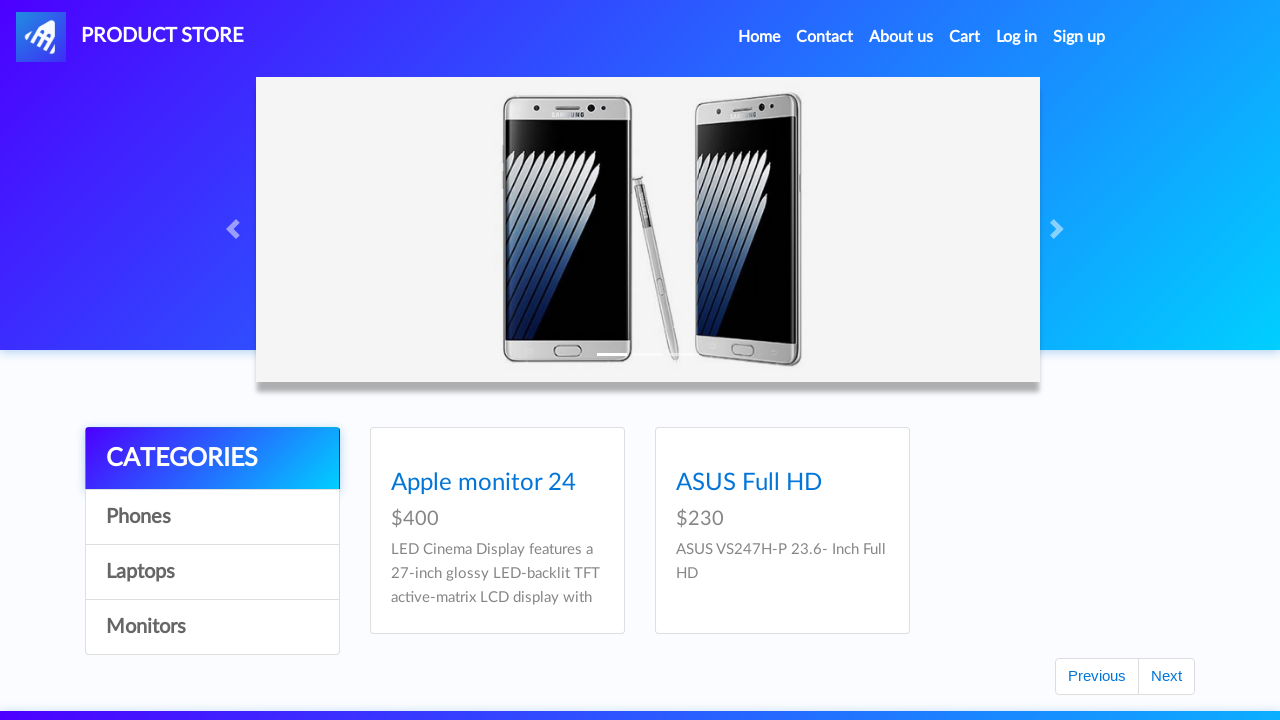

Clicked on Home button to return to main catalog at (759, 37) on text=Home
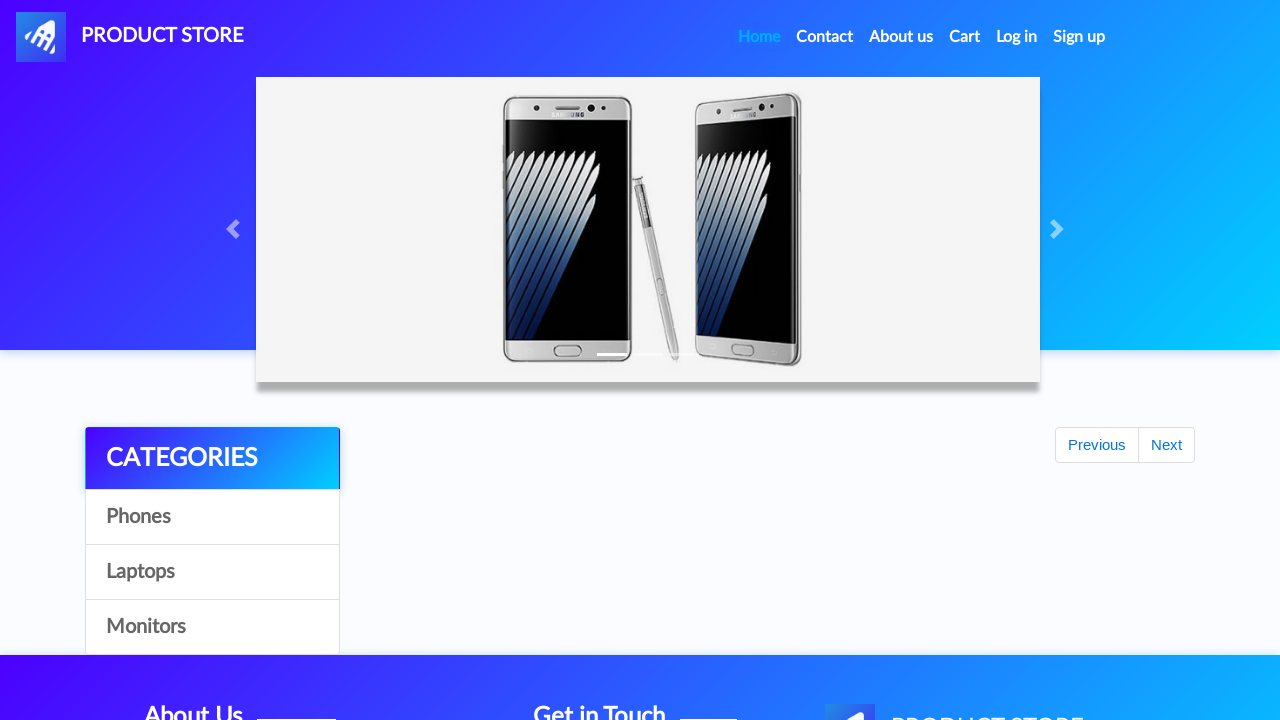

Home page loaded with all product categories displayed
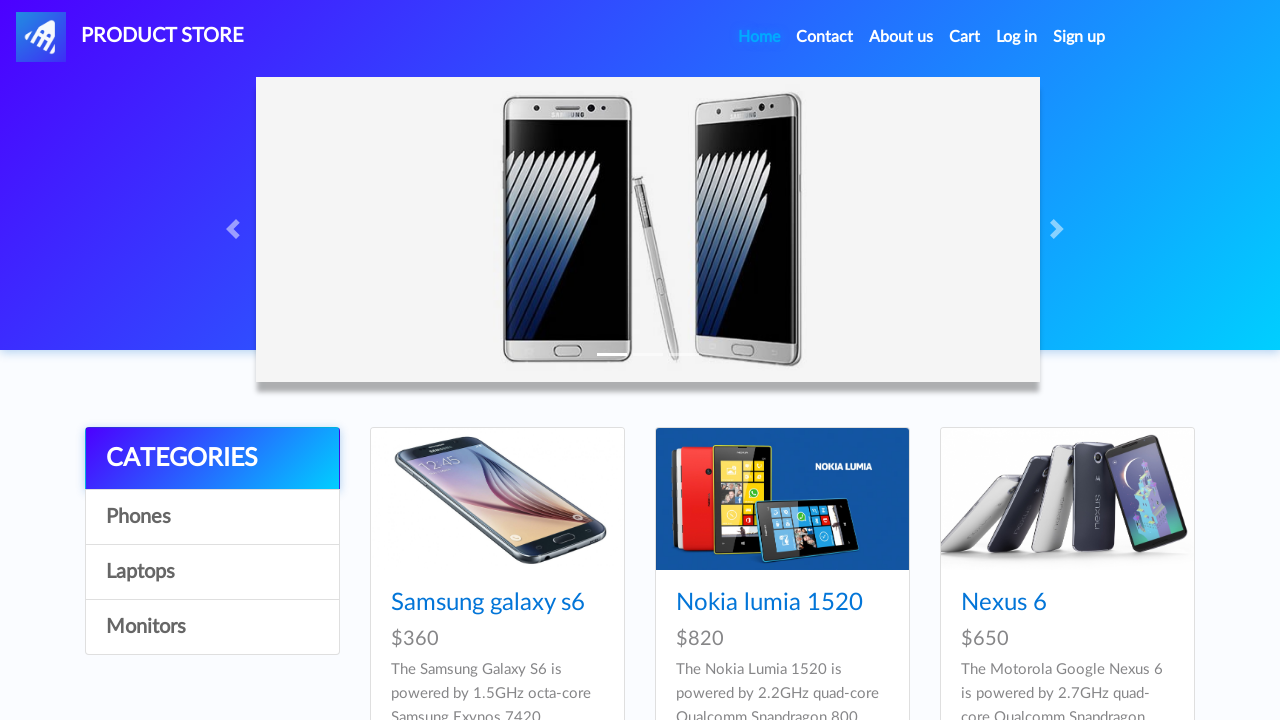

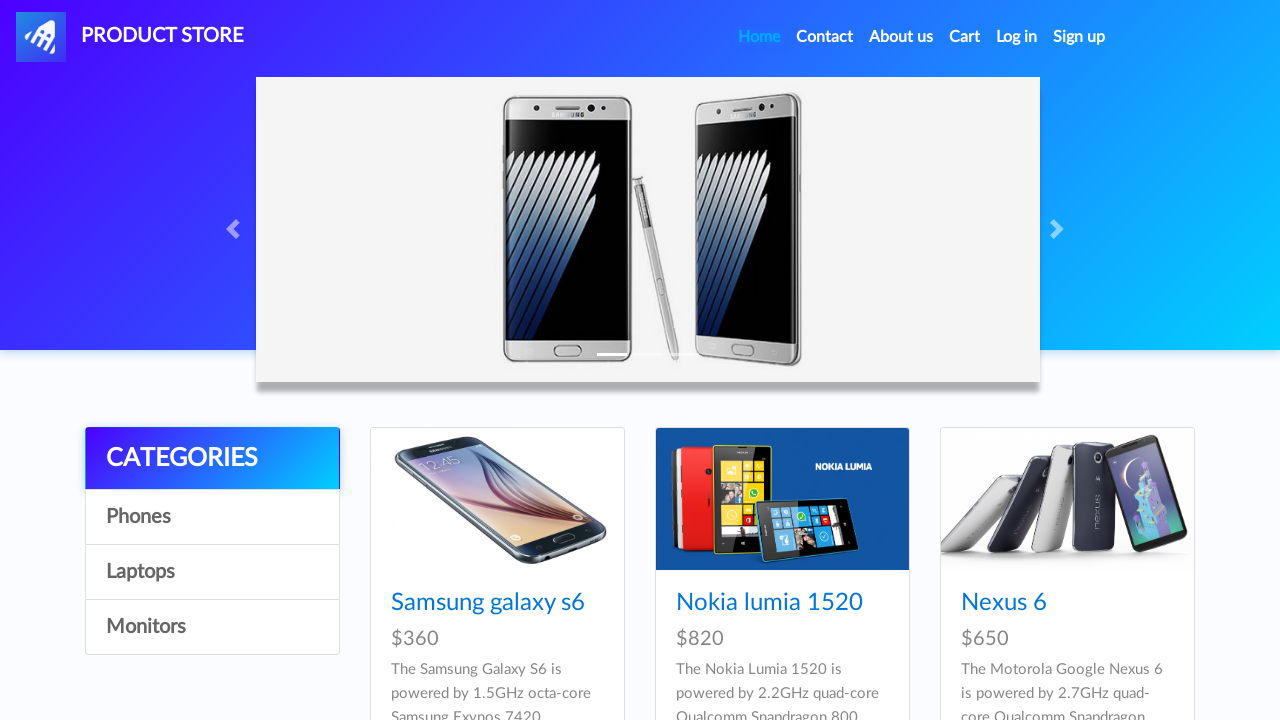